Tests iframe form submission by filling first and last name fields inside an iframe, clicking submit, and validating the result message

Starting URL: https://www.techglobal-training.com/frontend

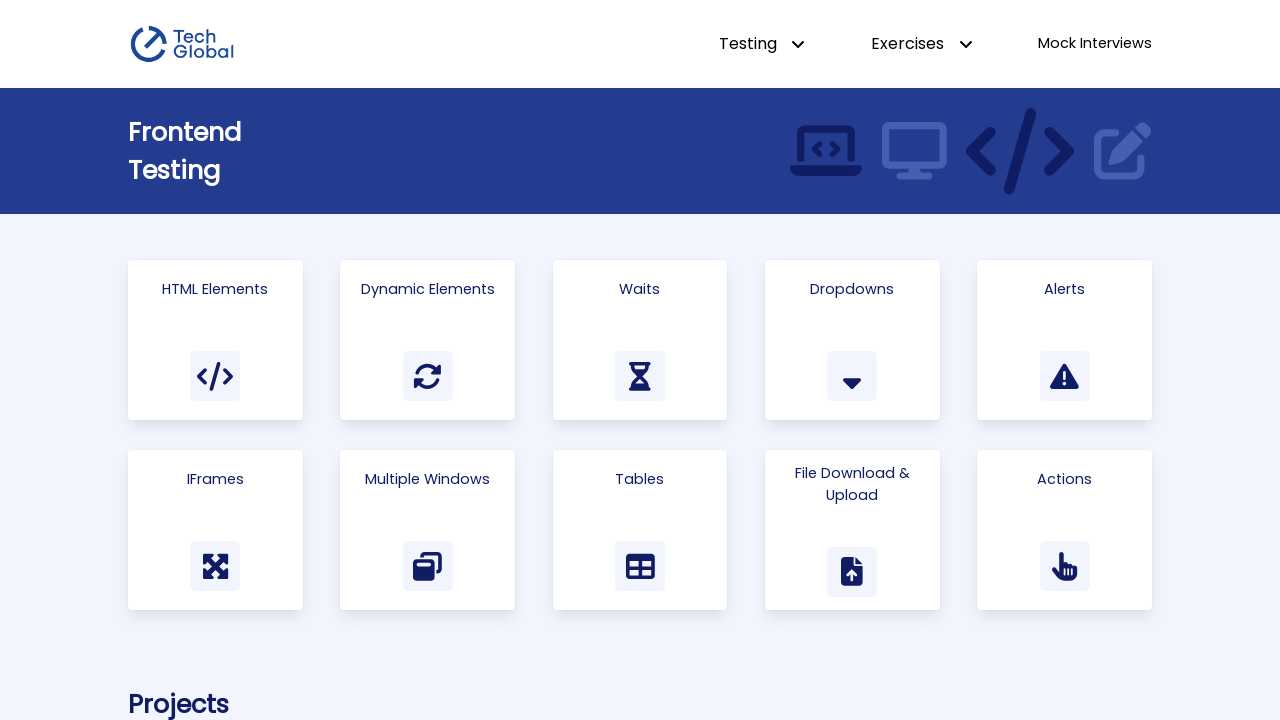

Clicked on 'IFrames' link to navigate to iframes page at (215, 530) on a:has-text('IFrames')
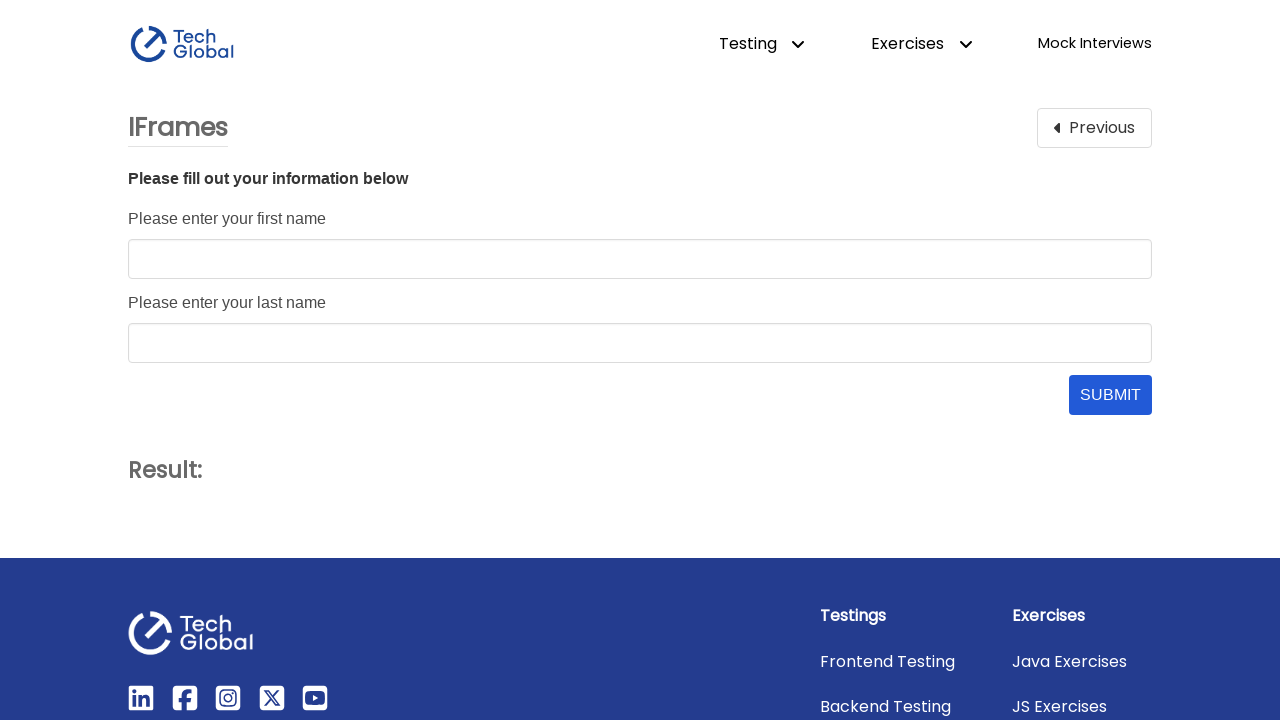

Located iframe with id 'form_frame'
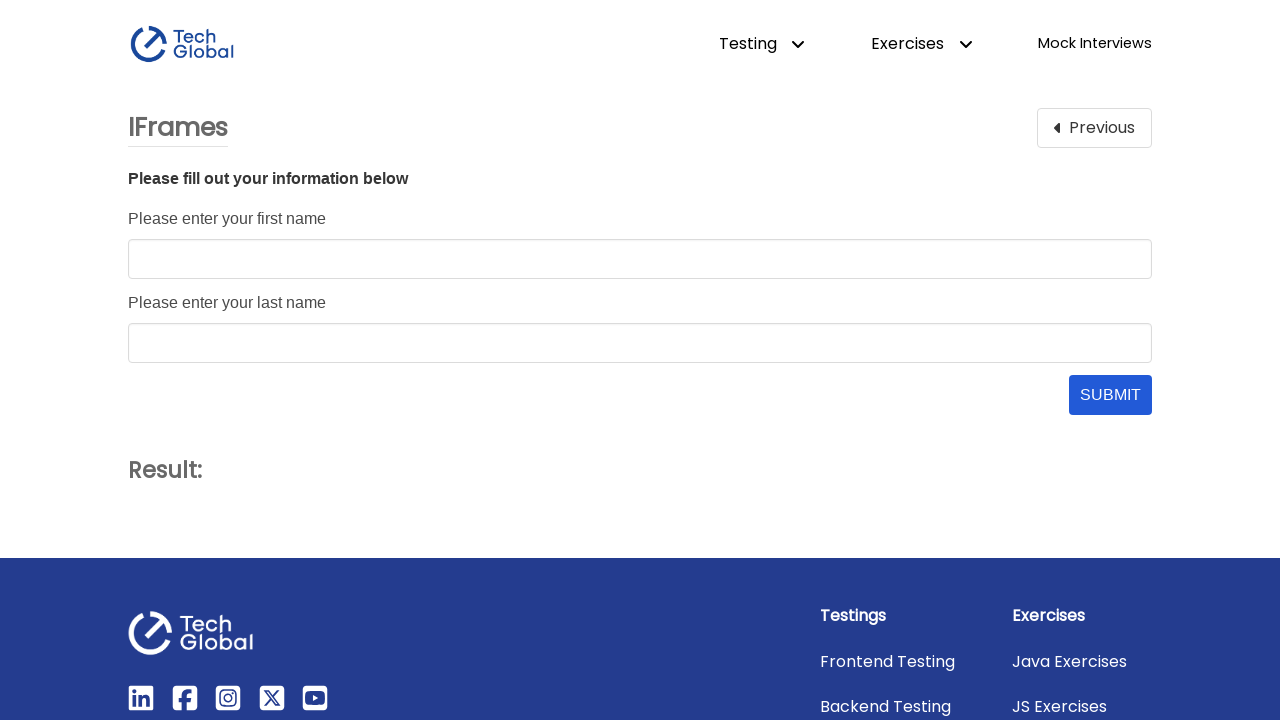

Waited for last name field to become visible inside iframe
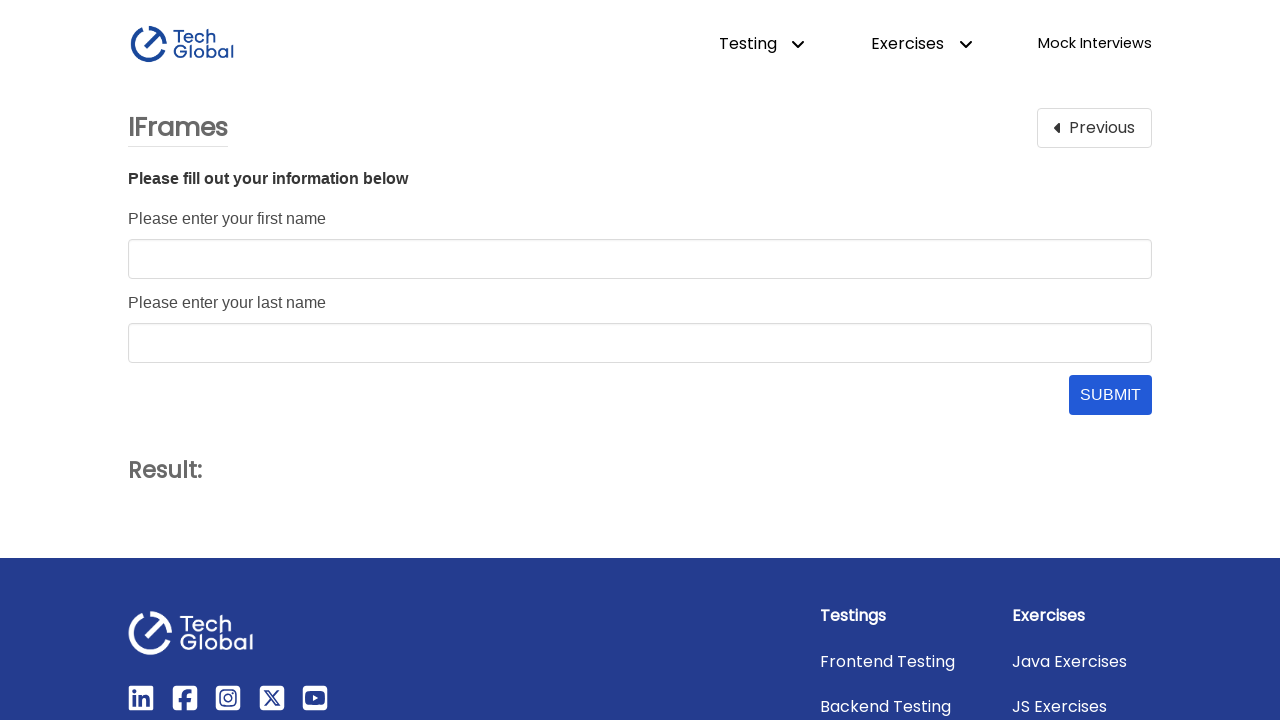

Filled first name field with 'John' on #form_frame >> internal:control=enter-frame >> #first_name
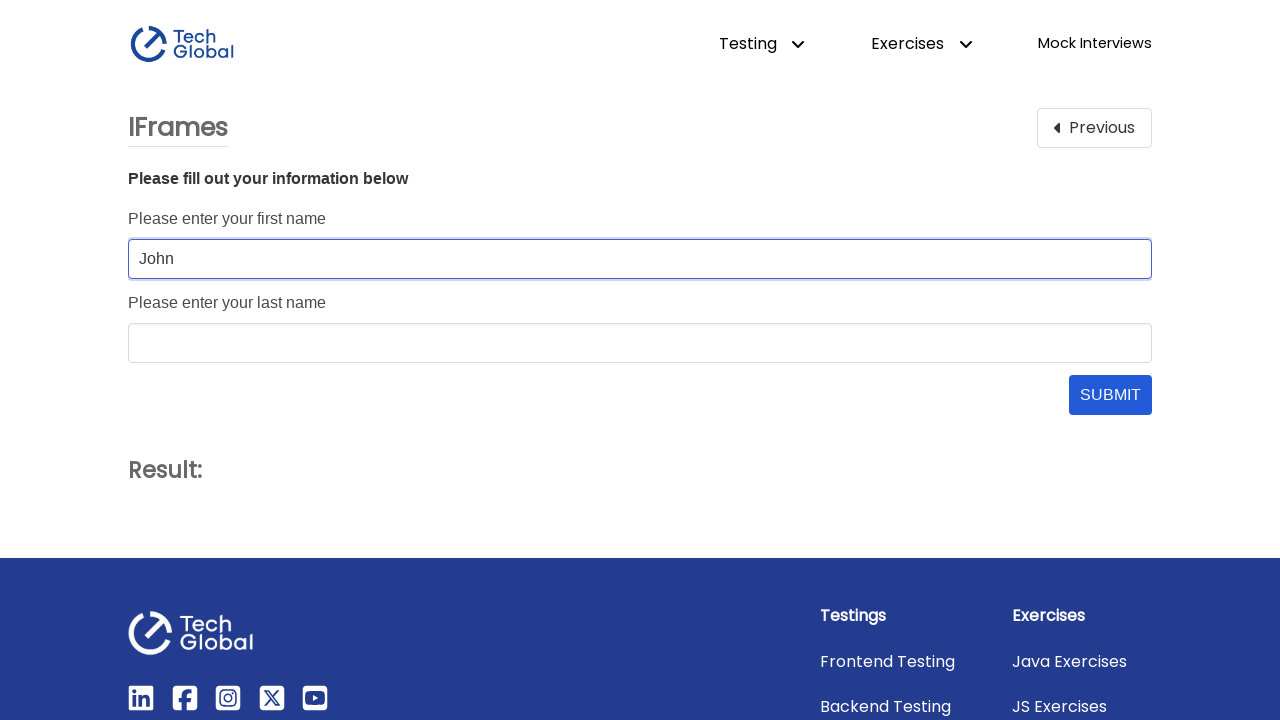

Filled last name field with 'Doe' on #form_frame >> internal:control=enter-frame >> #last_name
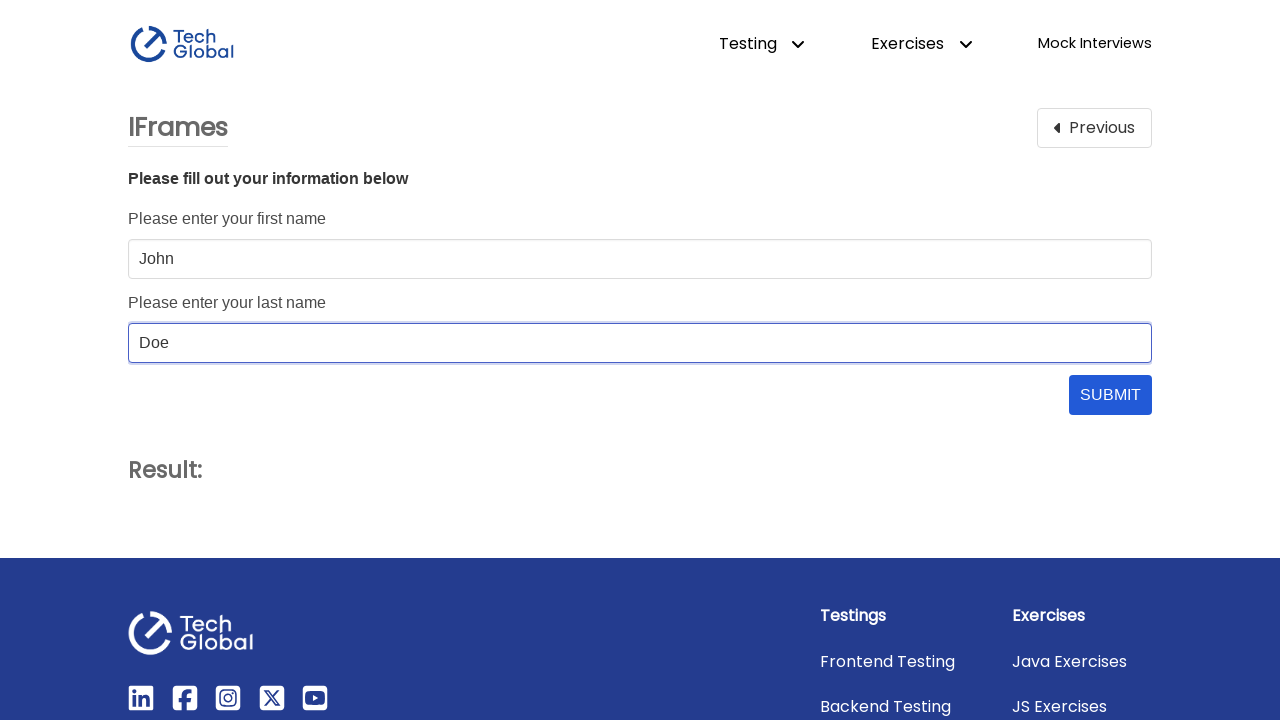

Clicked SUBMIT button inside iframe at (1110, 395) on #form_frame >> internal:control=enter-frame >> button:has-text('SUBMIT')
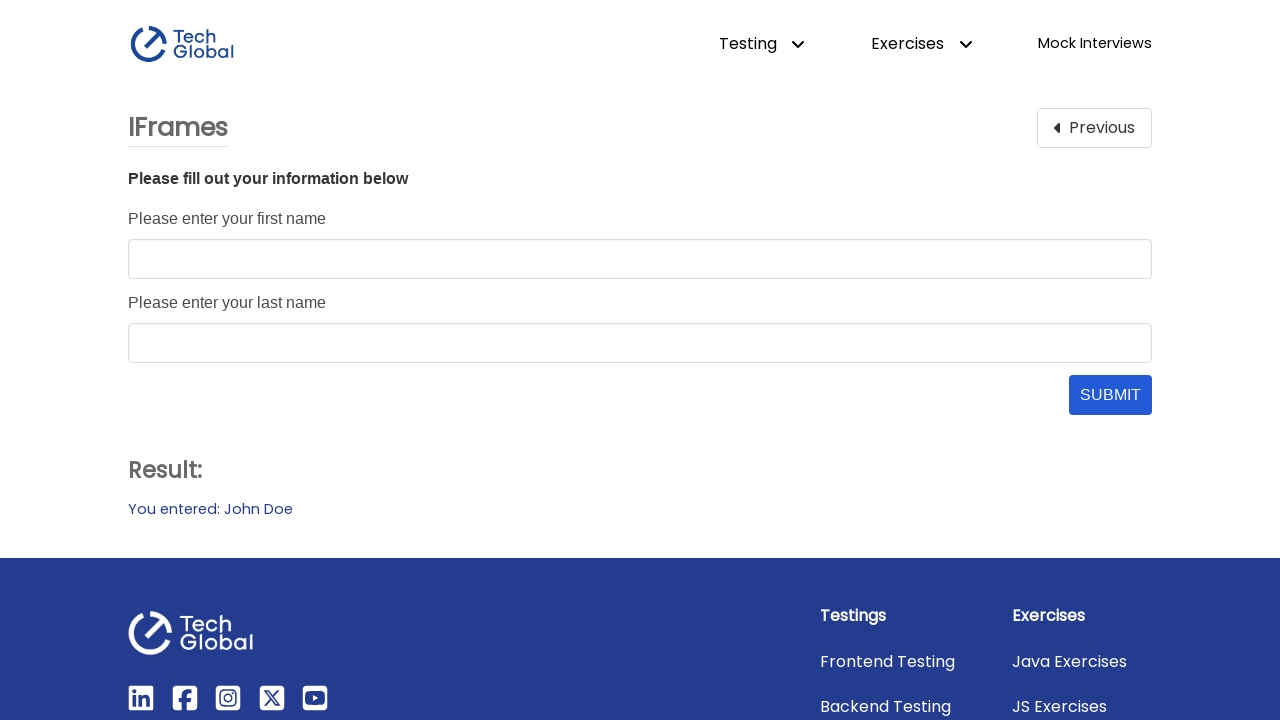

Verified result message displays 'You entered: John Doe'
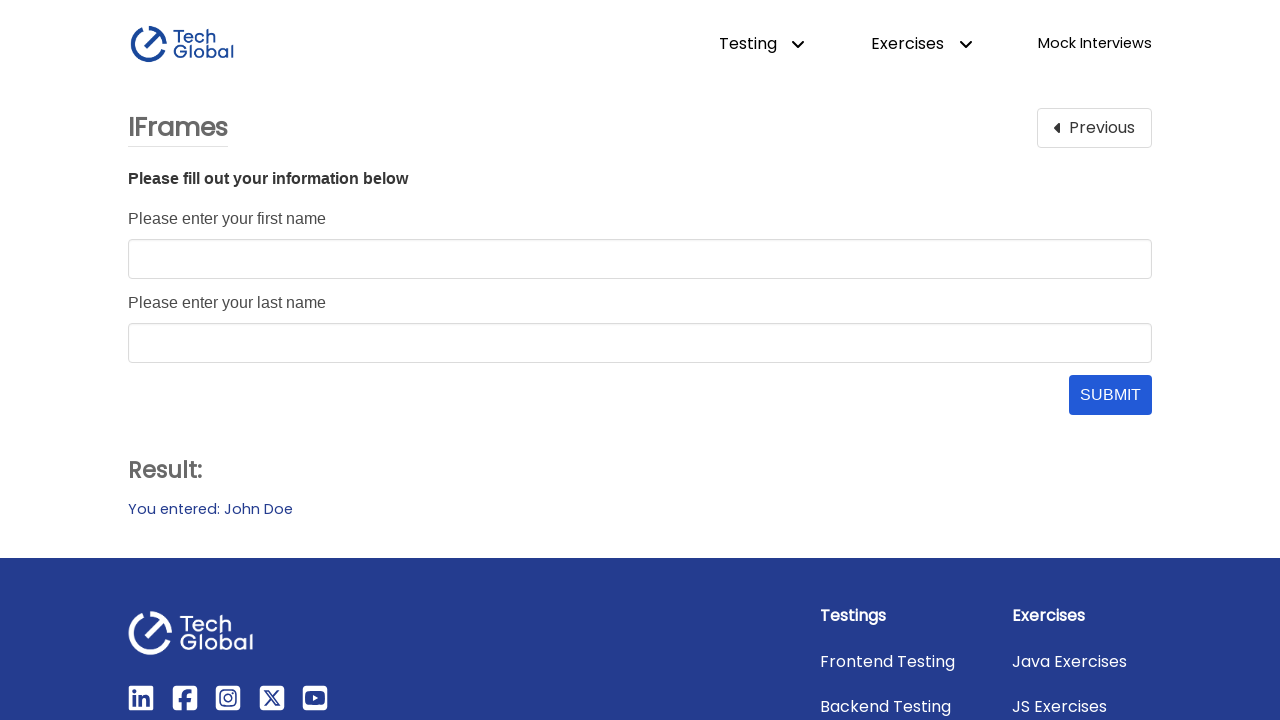

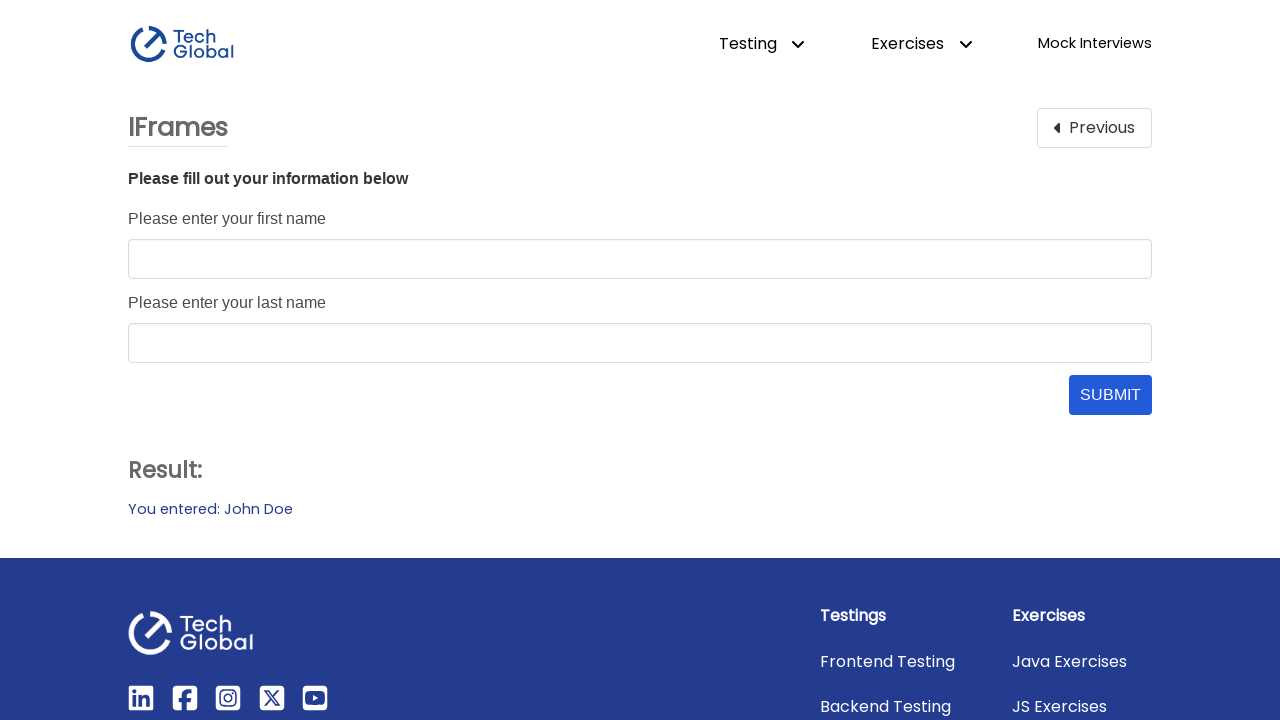